Tests typing animation functionality by entering text character by character with pauses in a search field

Starting URL: https://naveenautomationlabs.com/opencart/index.php?route=account/register

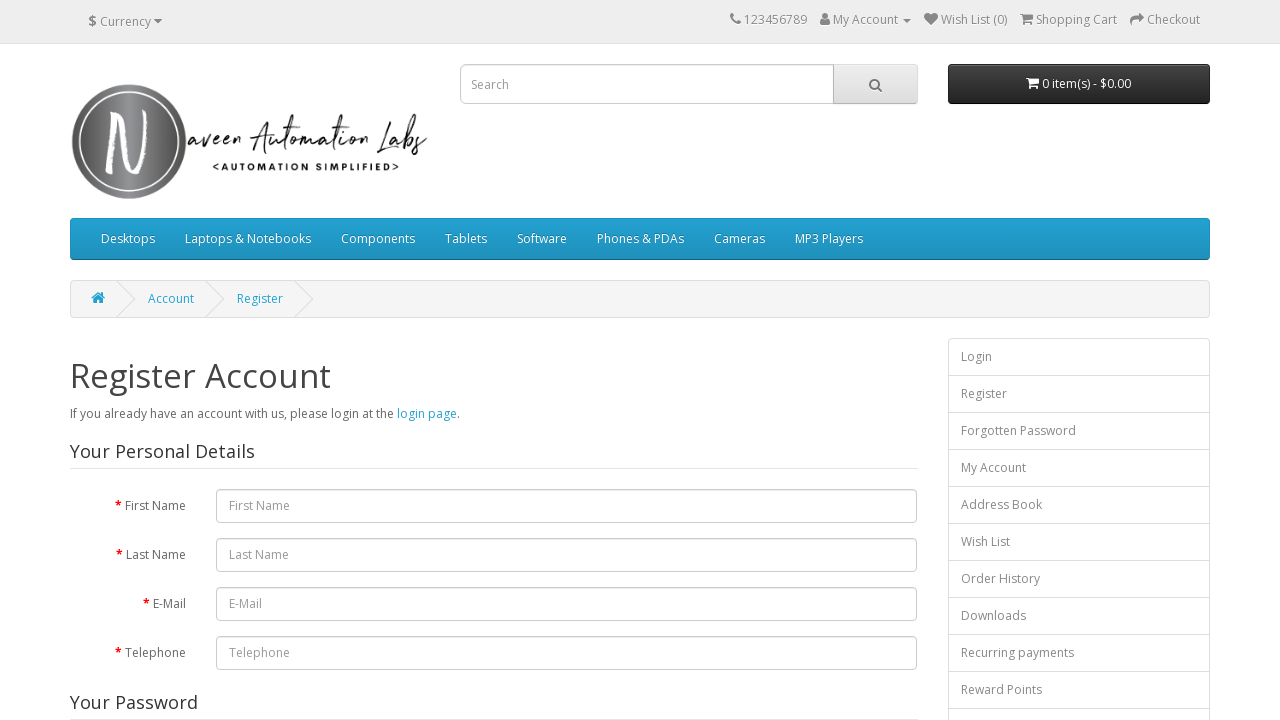

Typed character 'm' in search field on input[name='search']
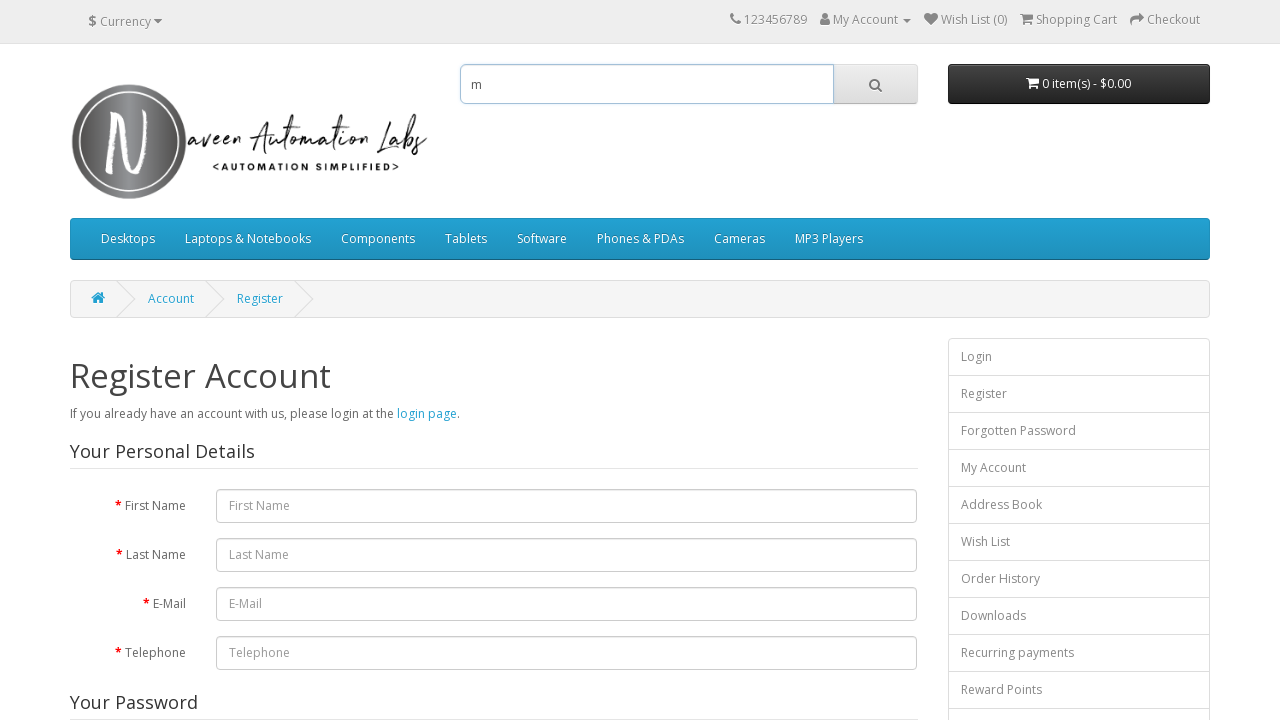

Waited 500ms after typing 'm'
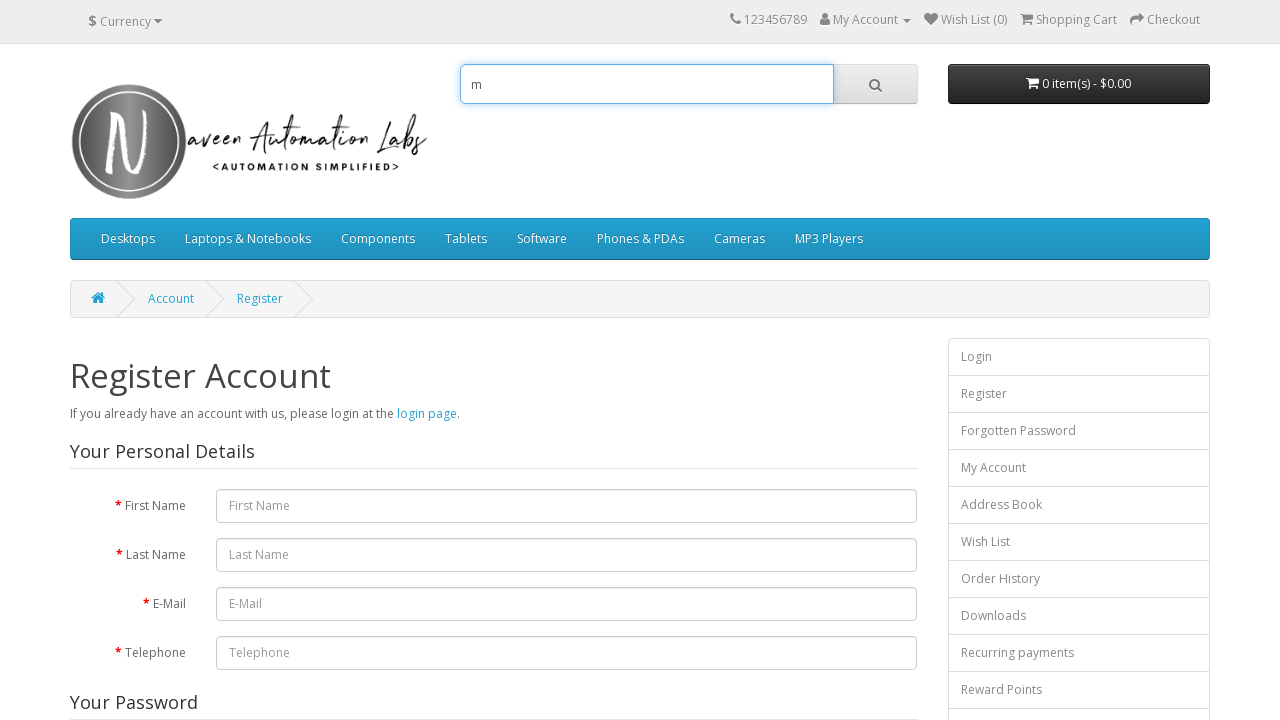

Typed character 'a' in search field on input[name='search']
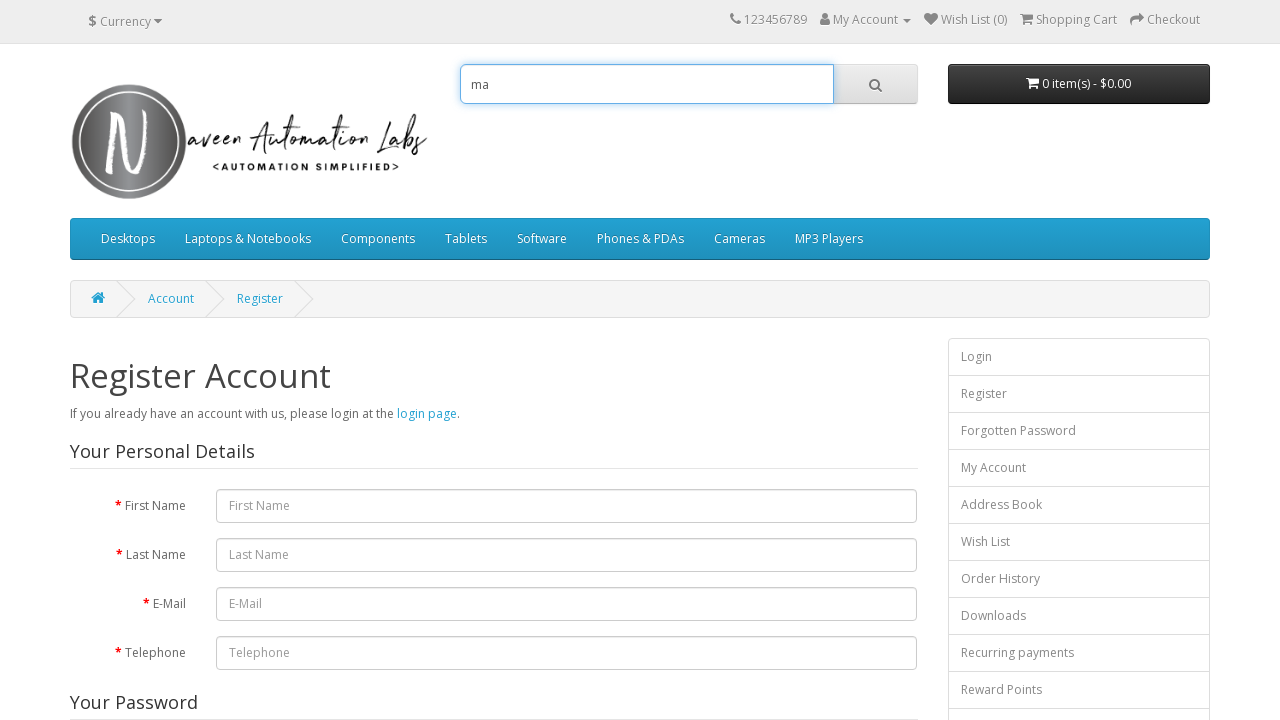

Waited 500ms after typing 'a'
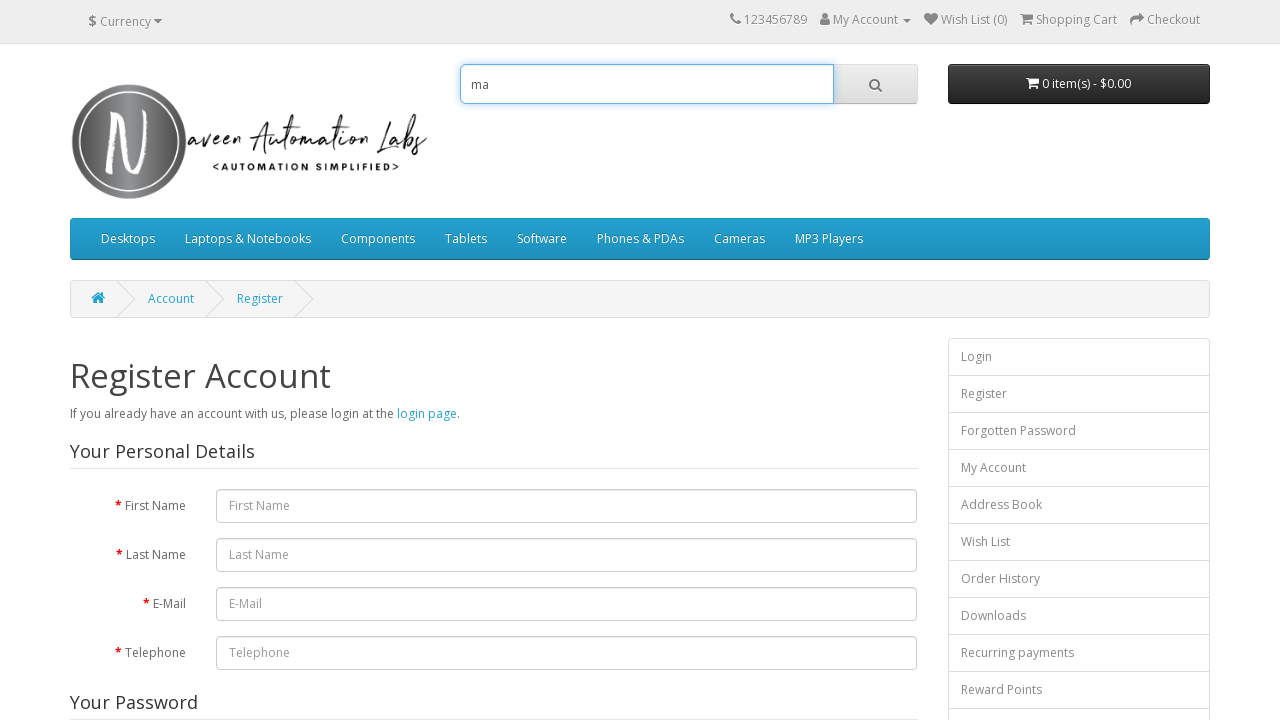

Typed character 'c' in search field on input[name='search']
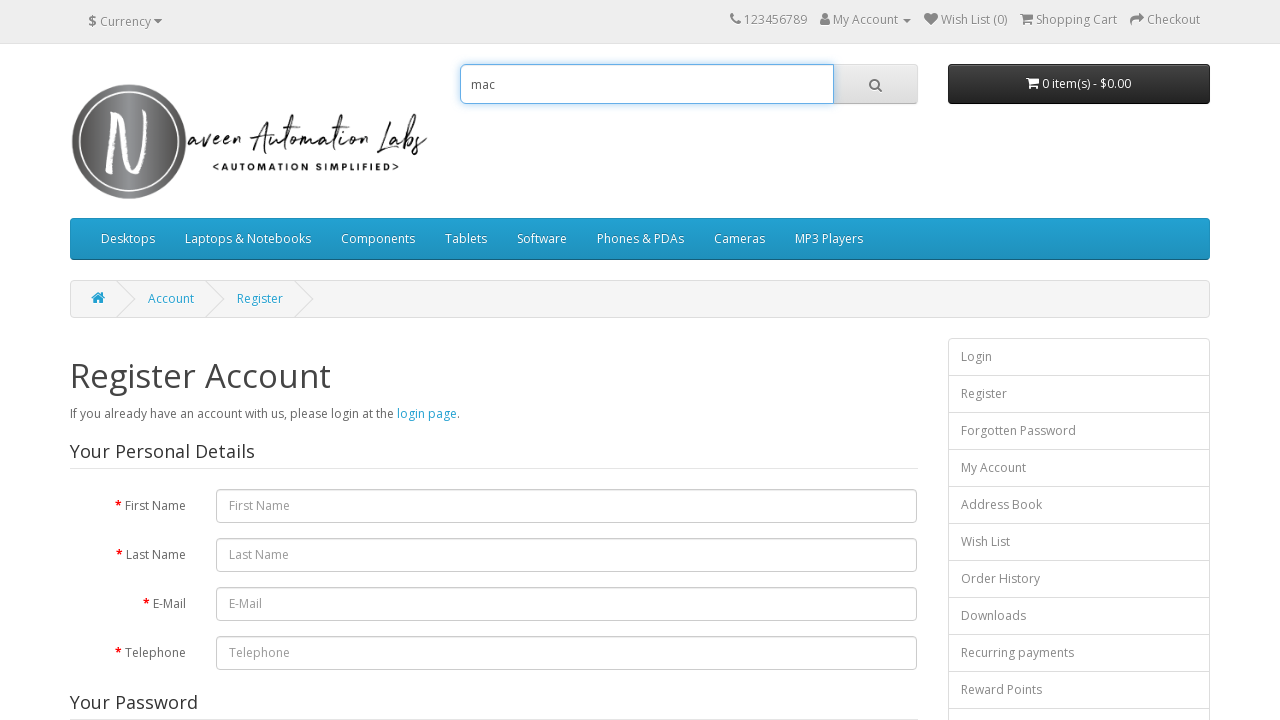

Waited 500ms after typing 'c'
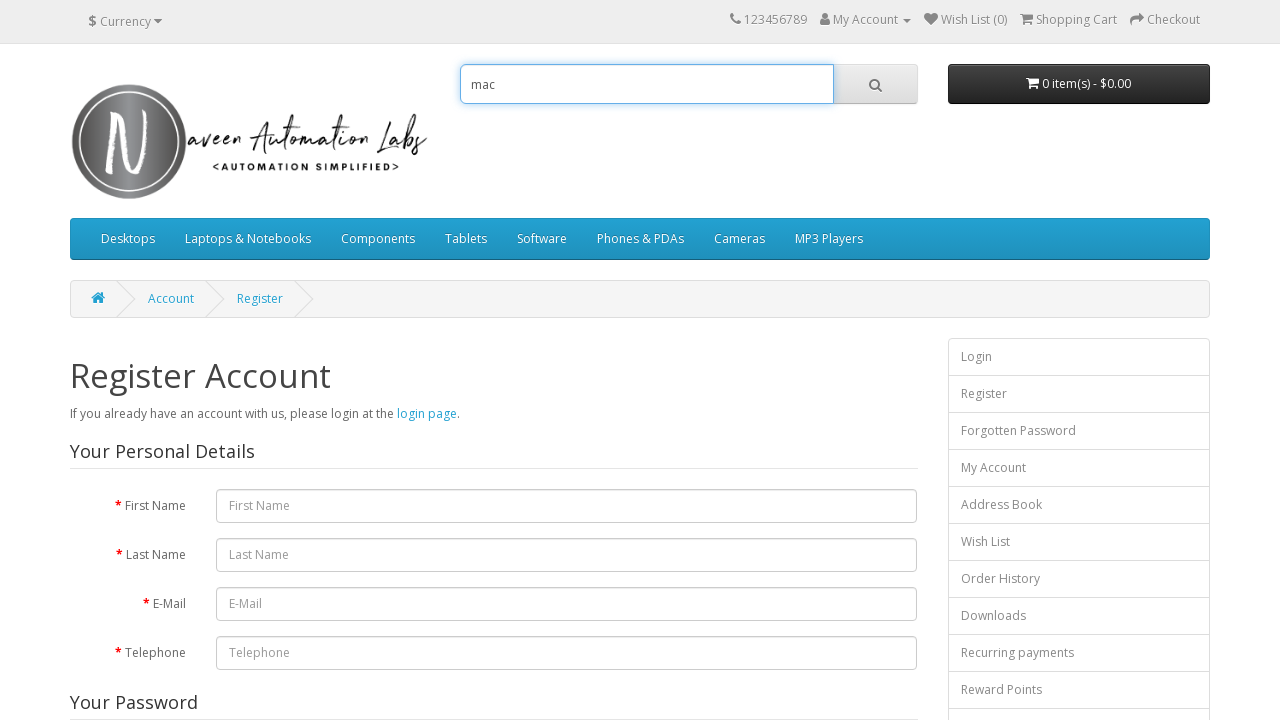

Typed character 'b' in search field on input[name='search']
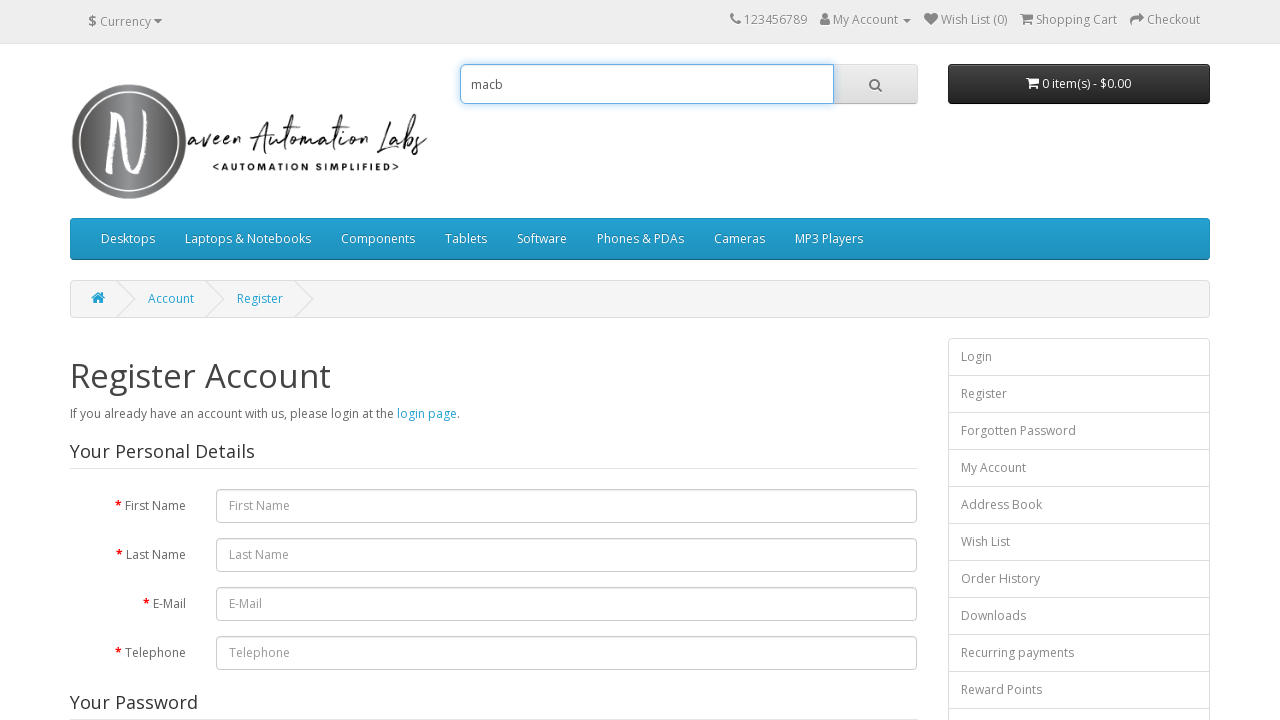

Waited 500ms after typing 'b'
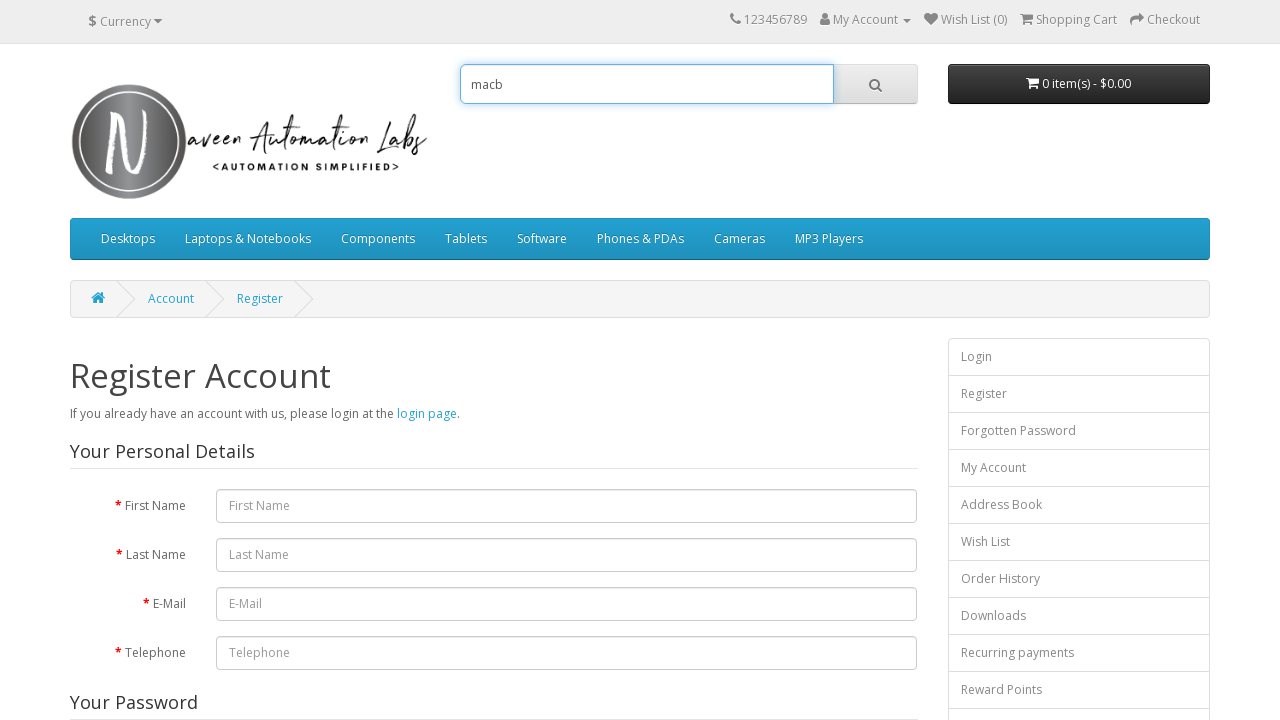

Typed character 'o' in search field on input[name='search']
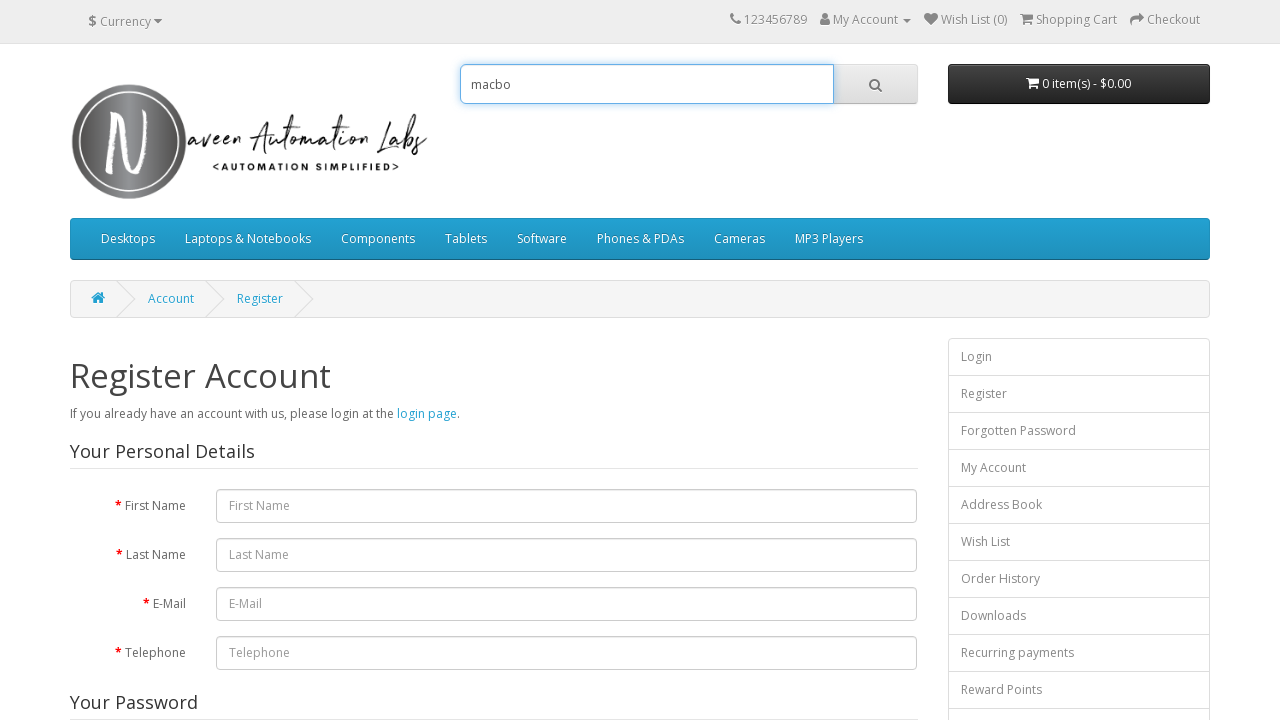

Waited 500ms after typing 'o'
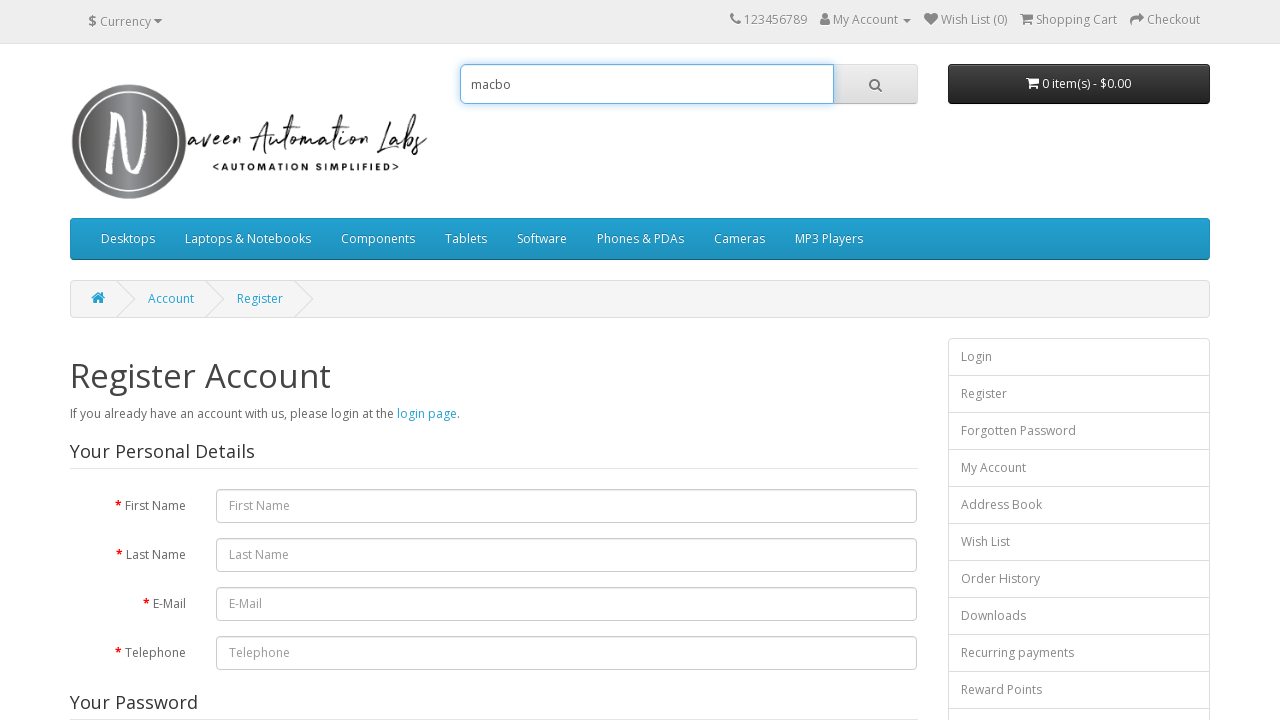

Typed character 'o' in search field on input[name='search']
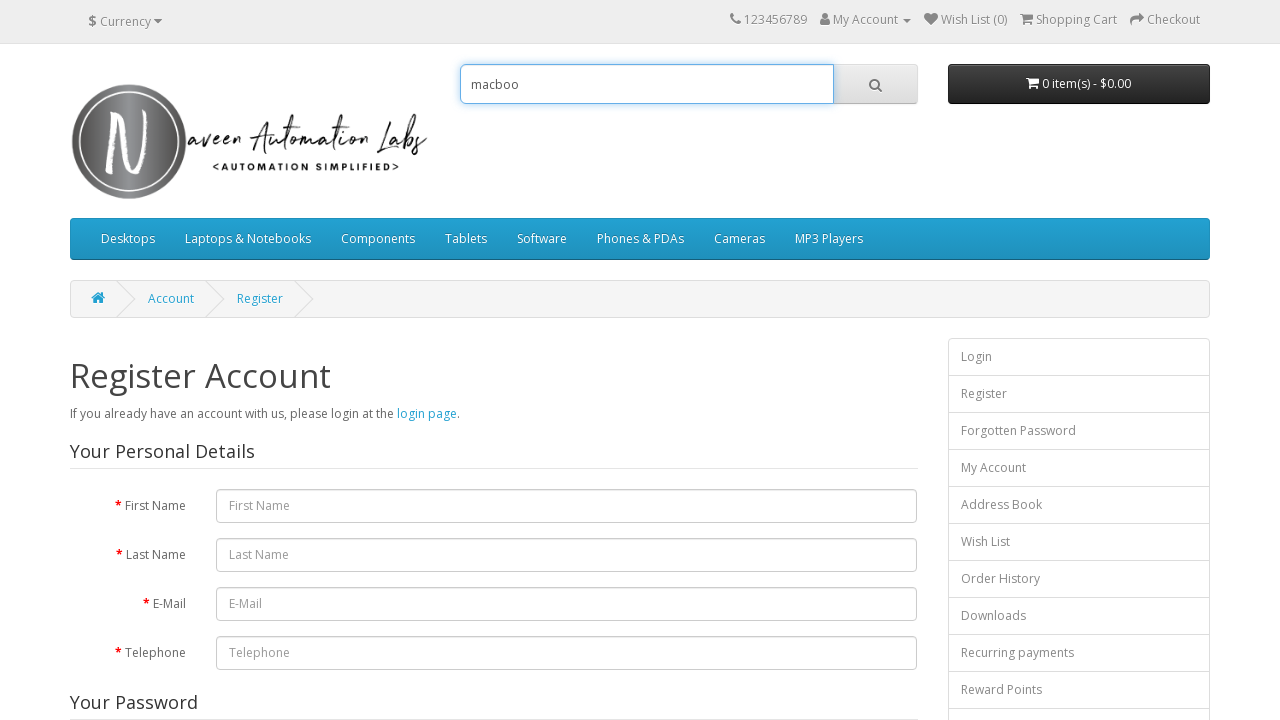

Waited 500ms after typing 'o'
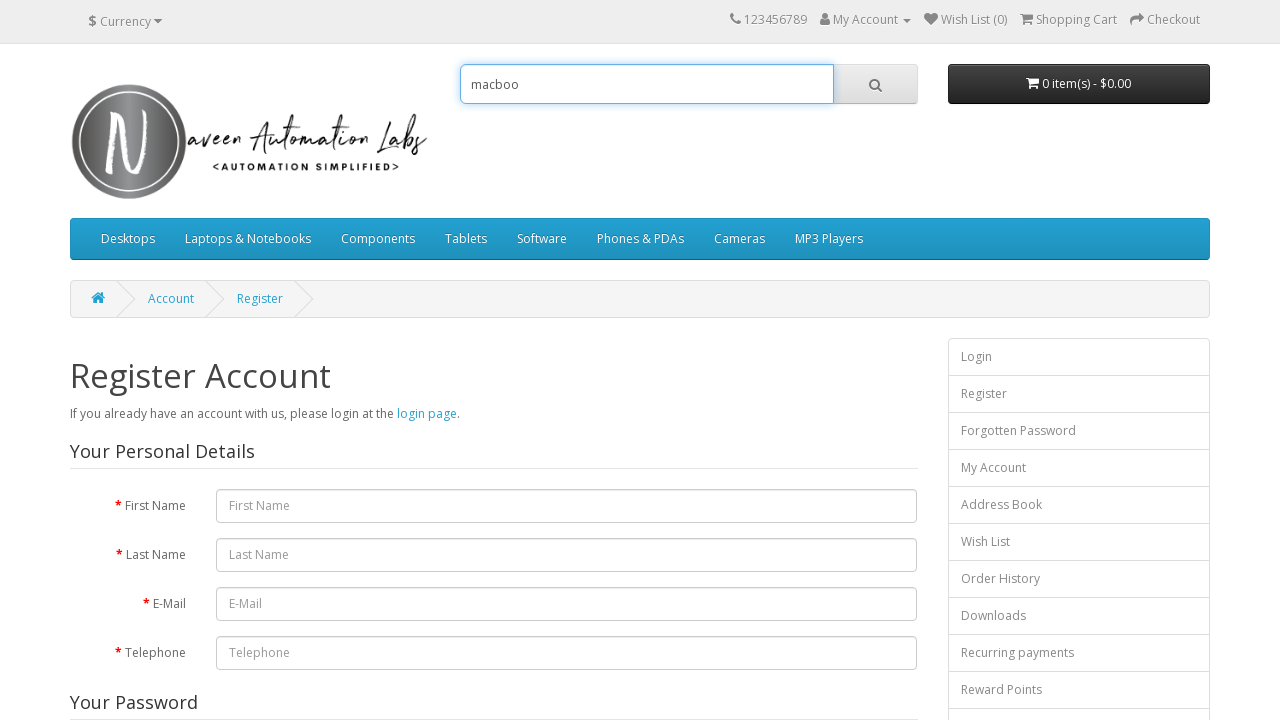

Typed character 'k' in search field on input[name='search']
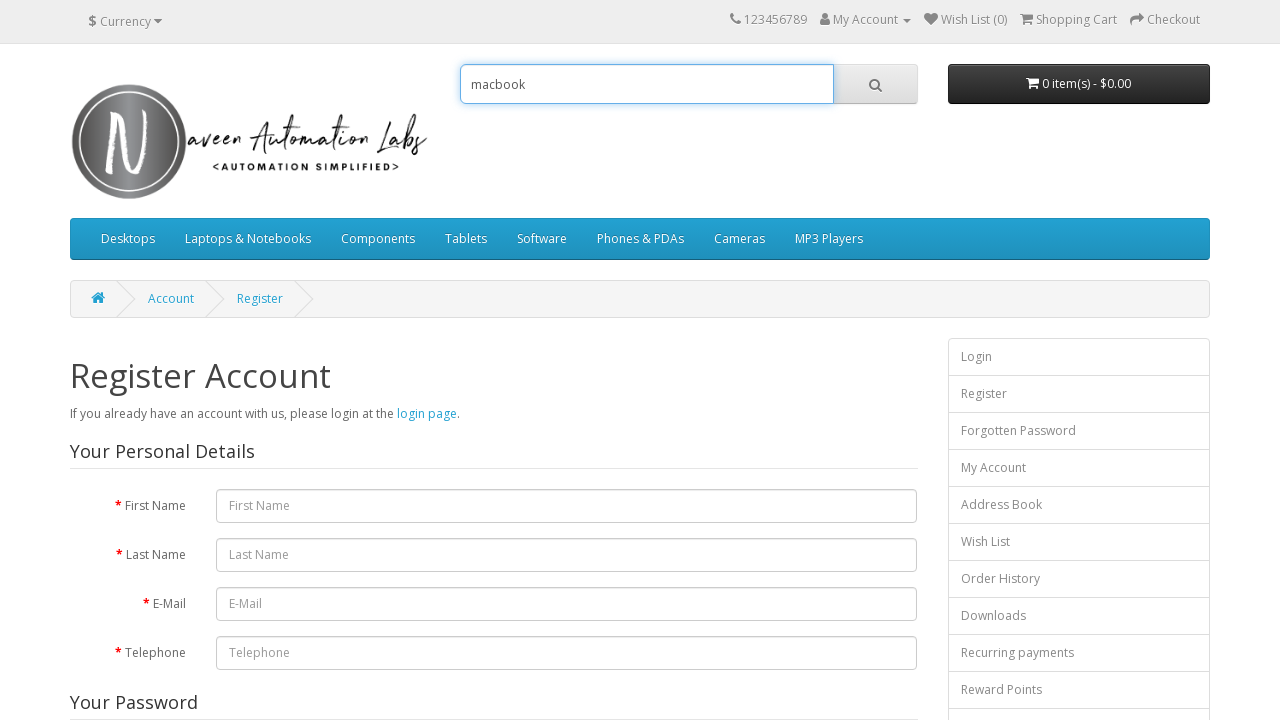

Waited 500ms after typing 'k'
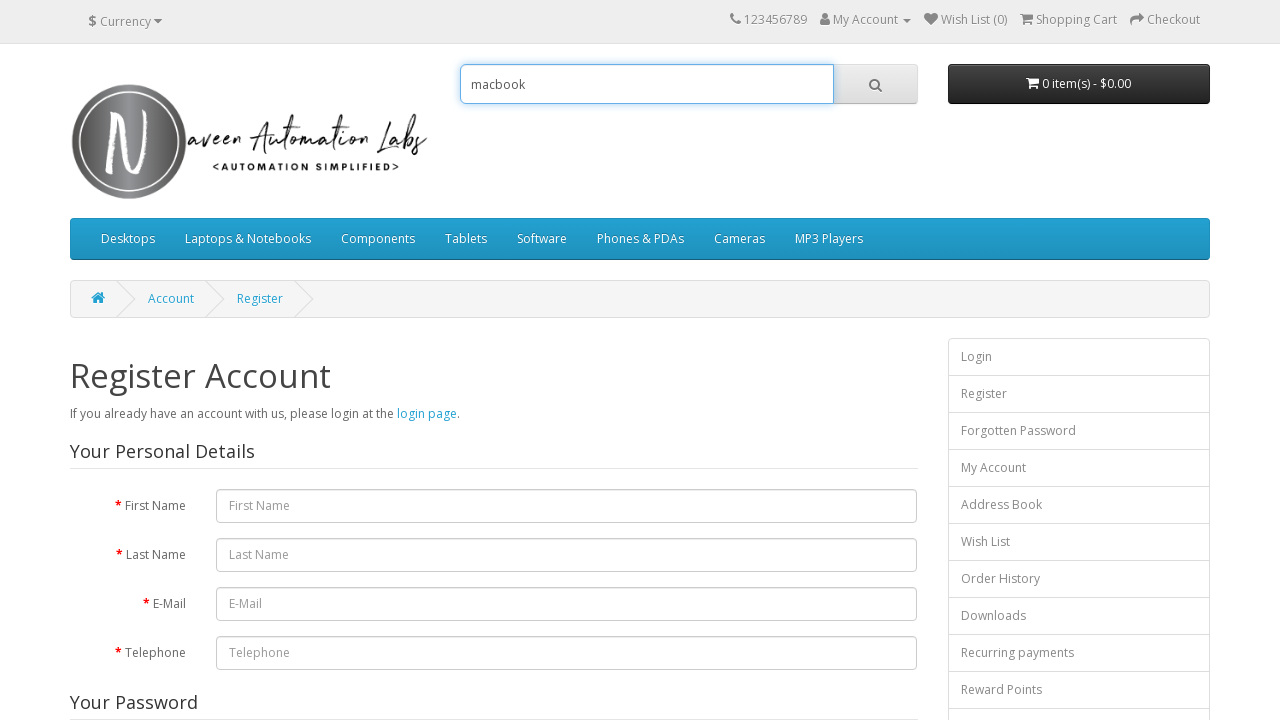

Cleared search field on input[name='search']
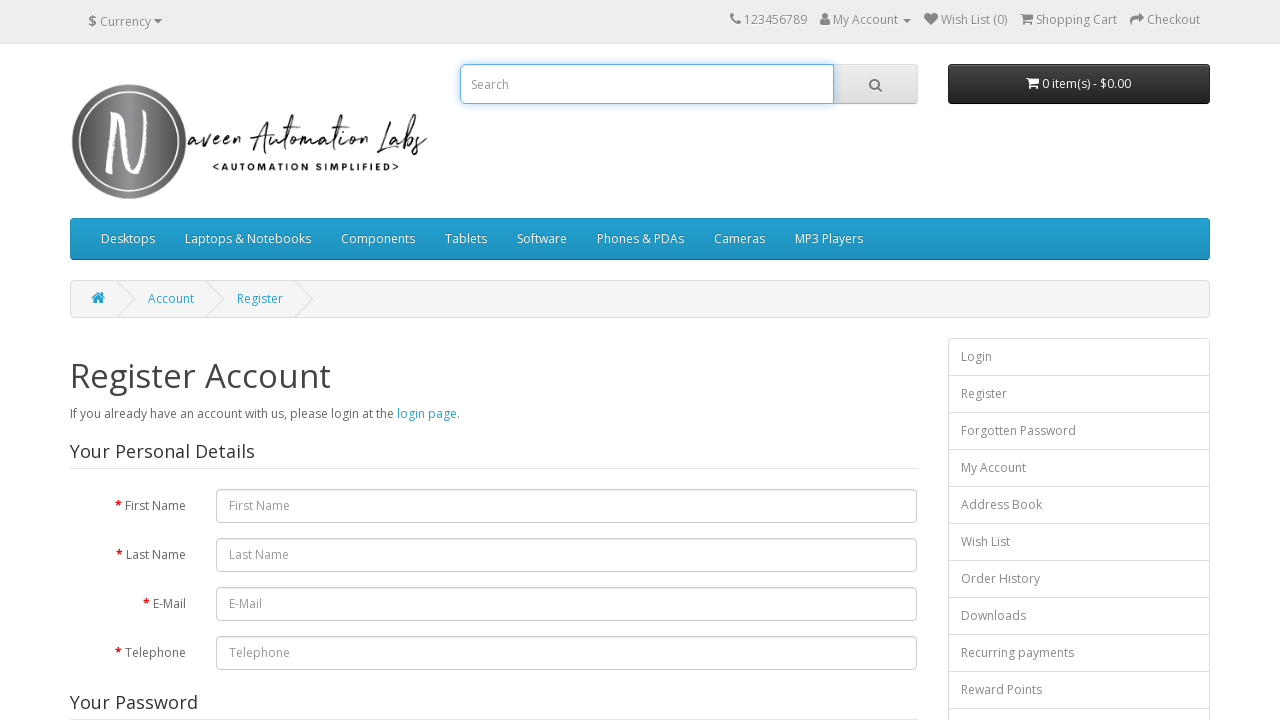

Typed character 'm' in search field (second attempt) on input[name='search']
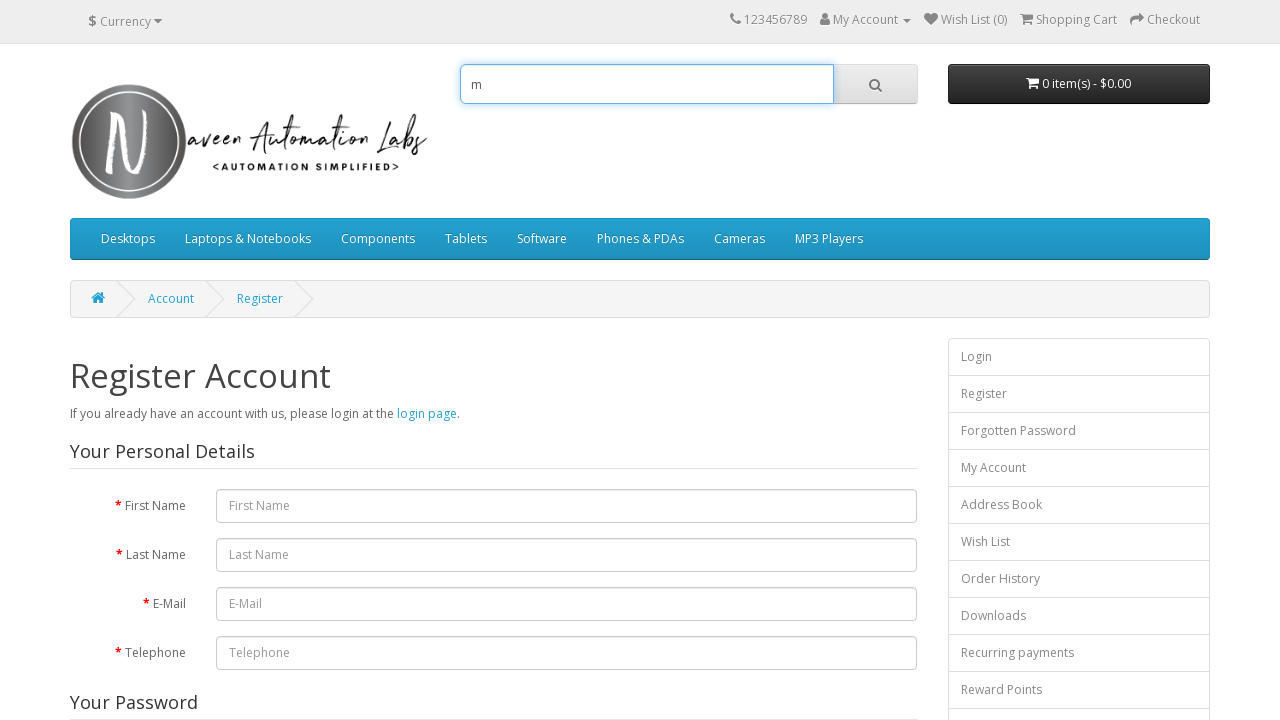

Waited 500ms after typing 'm'
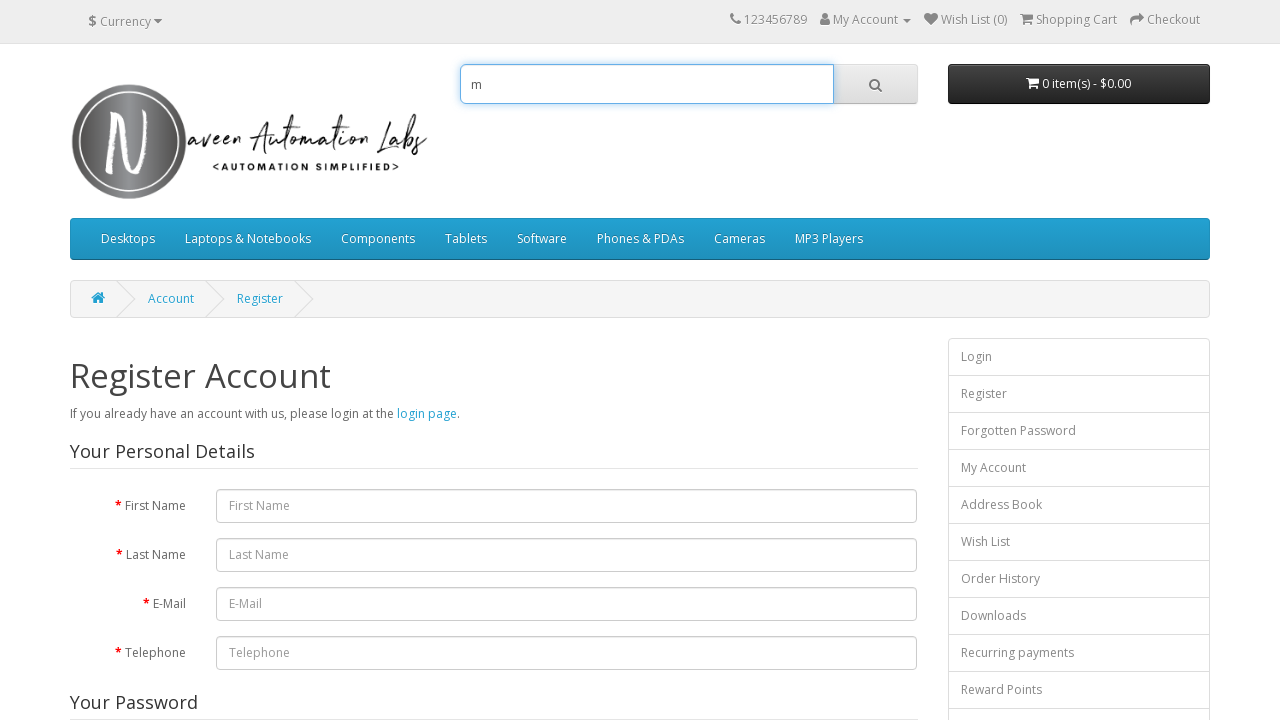

Typed character 'a' in search field (second attempt) on input[name='search']
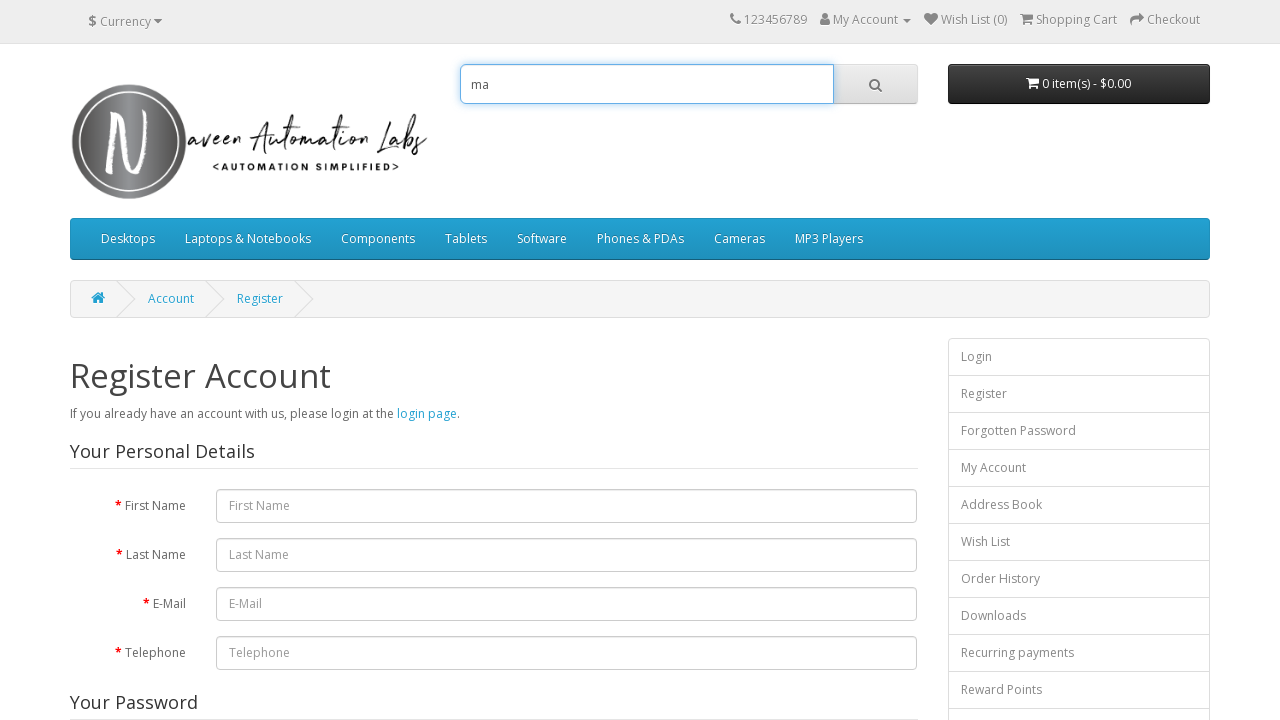

Waited 500ms after typing 'a'
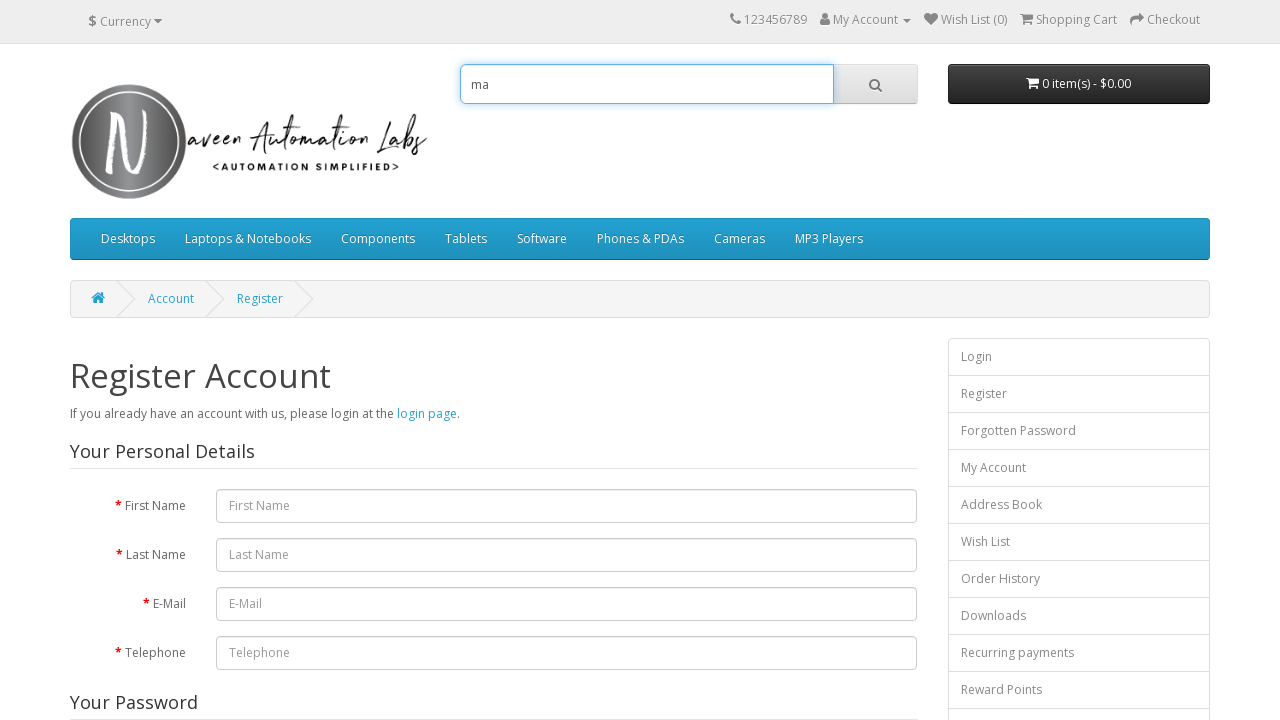

Typed character 'c' in search field (second attempt) on input[name='search']
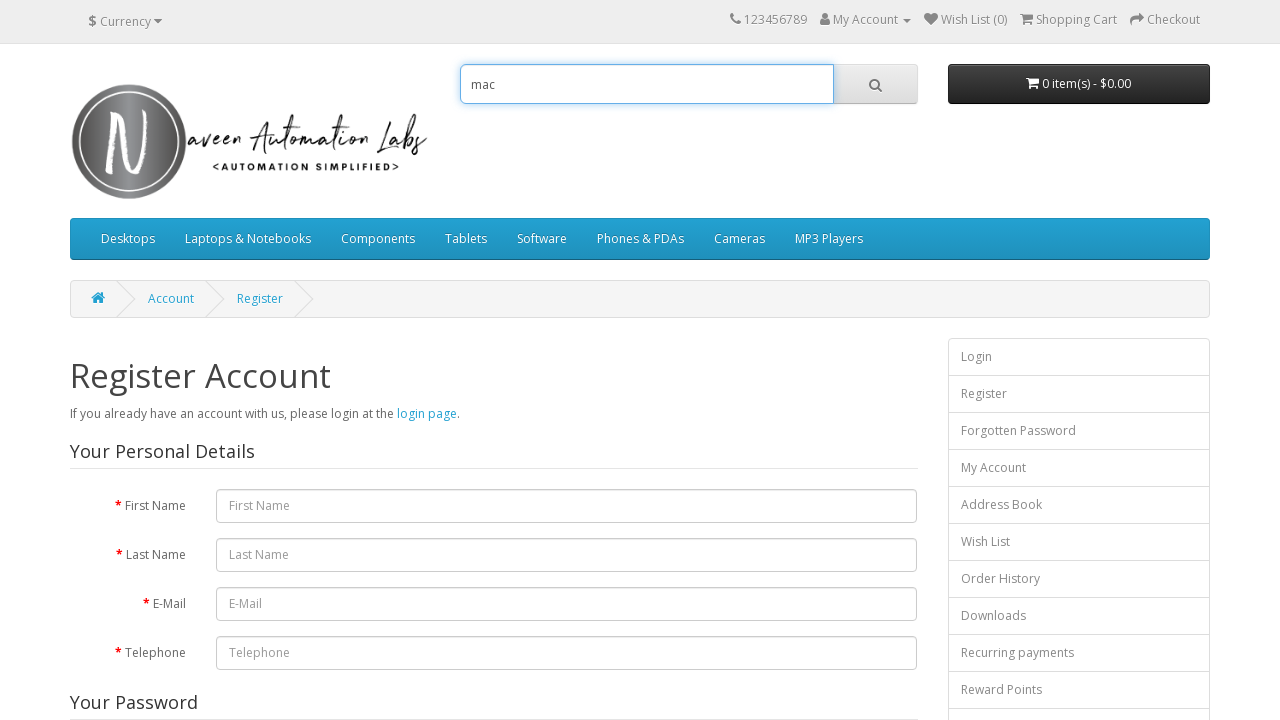

Waited 500ms after typing 'c'
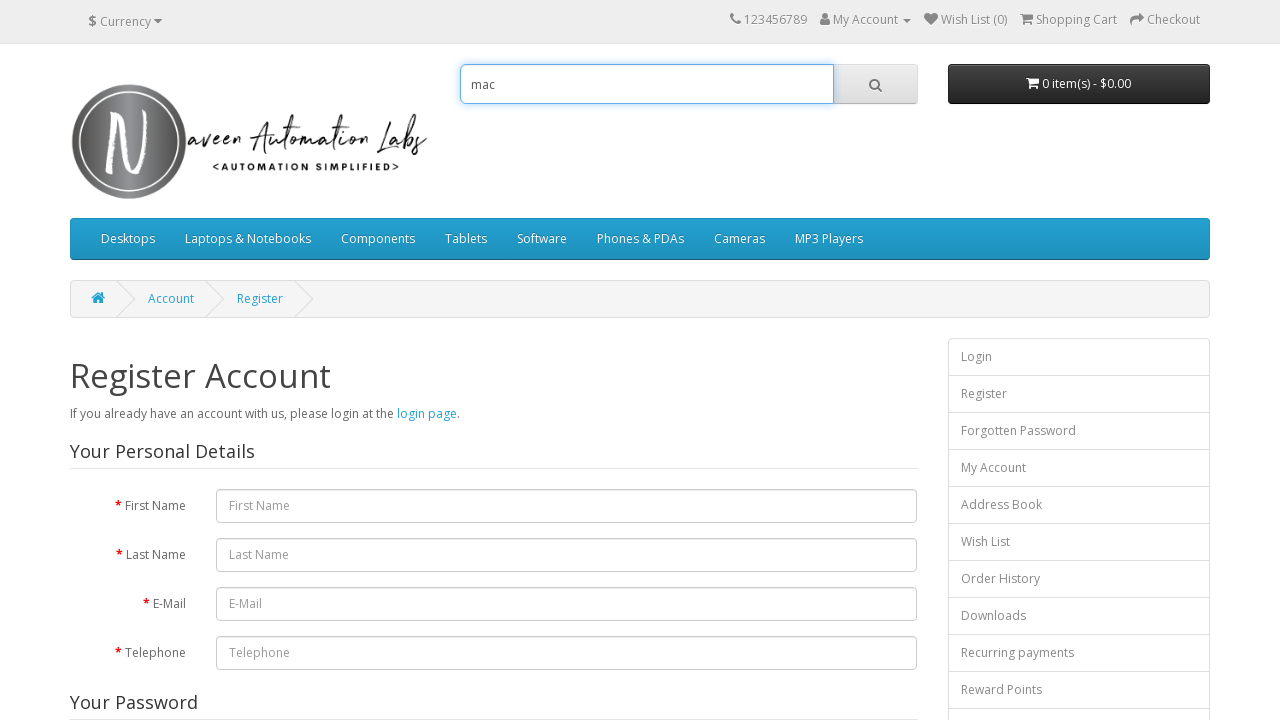

Typed character 'b' in search field (second attempt) on input[name='search']
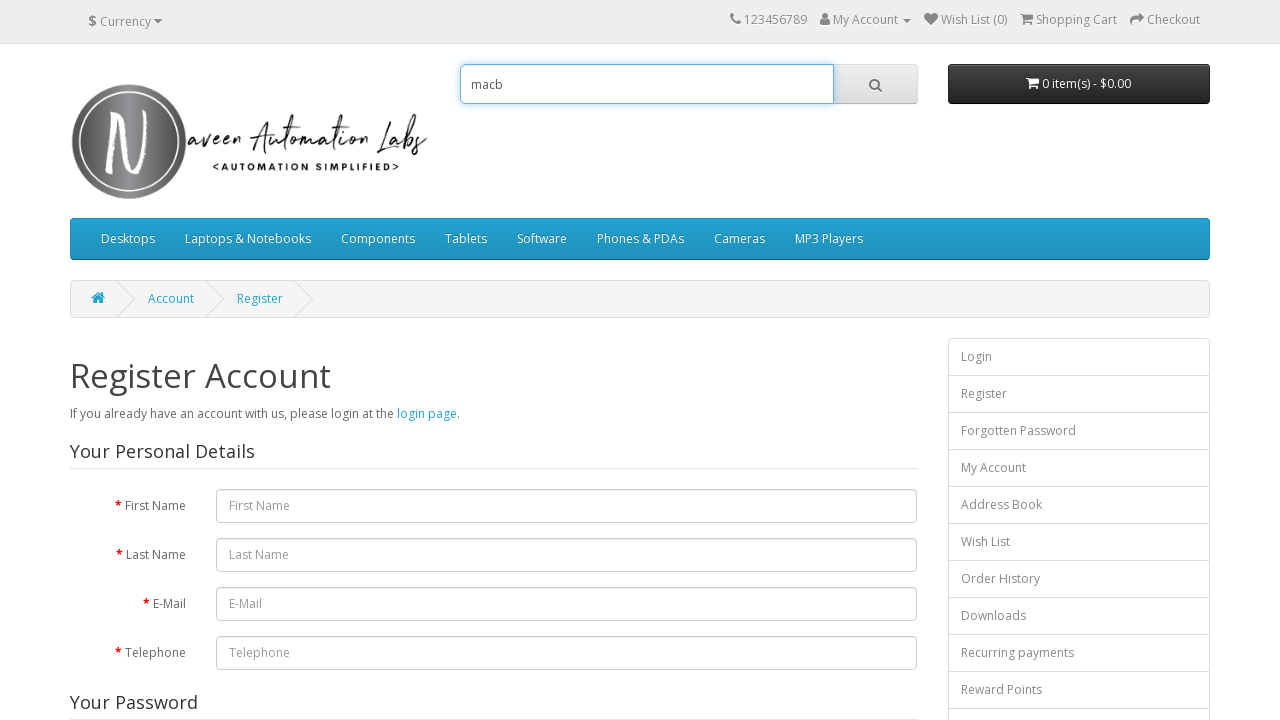

Waited 500ms after typing 'b'
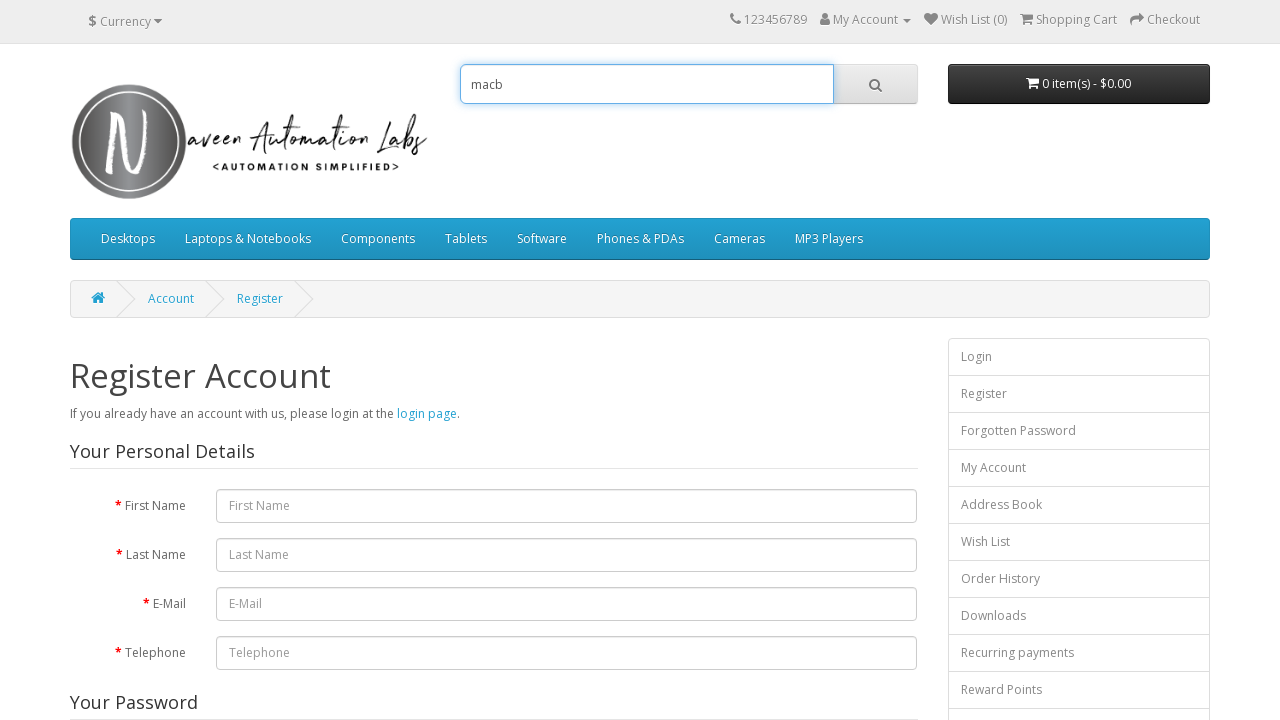

Typed character 'o' in search field (second attempt) on input[name='search']
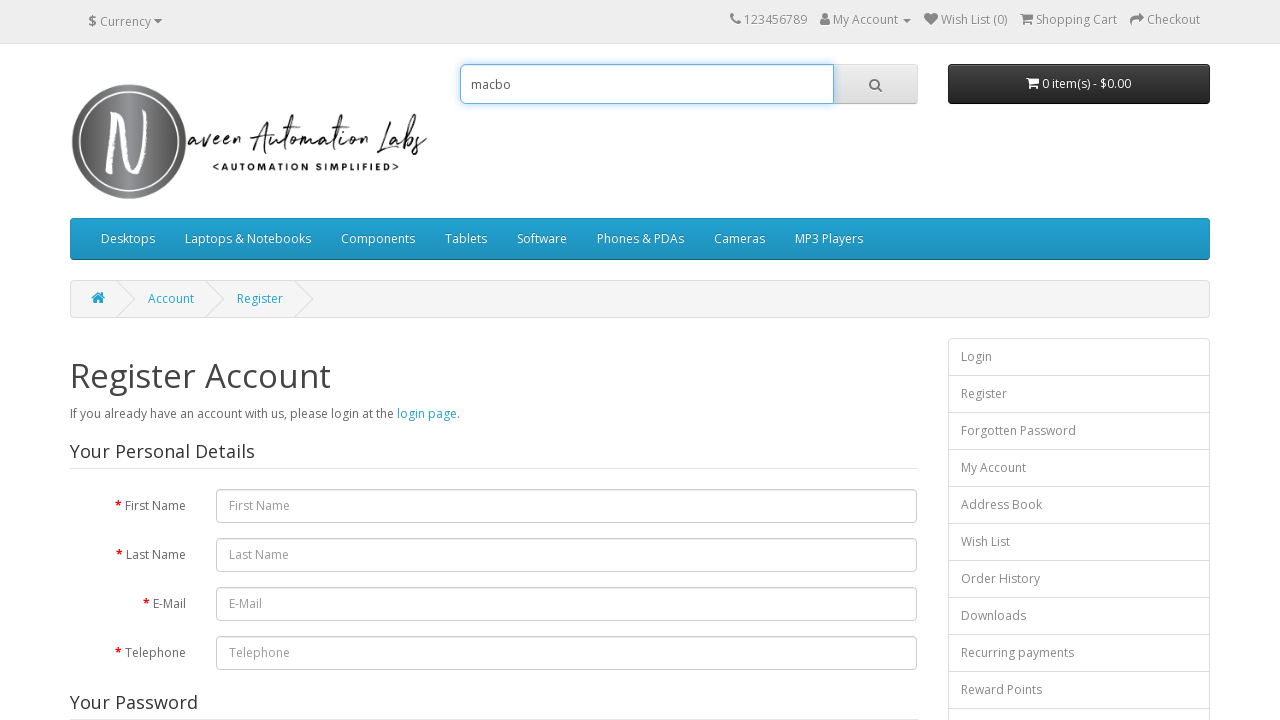

Waited 500ms after typing 'o'
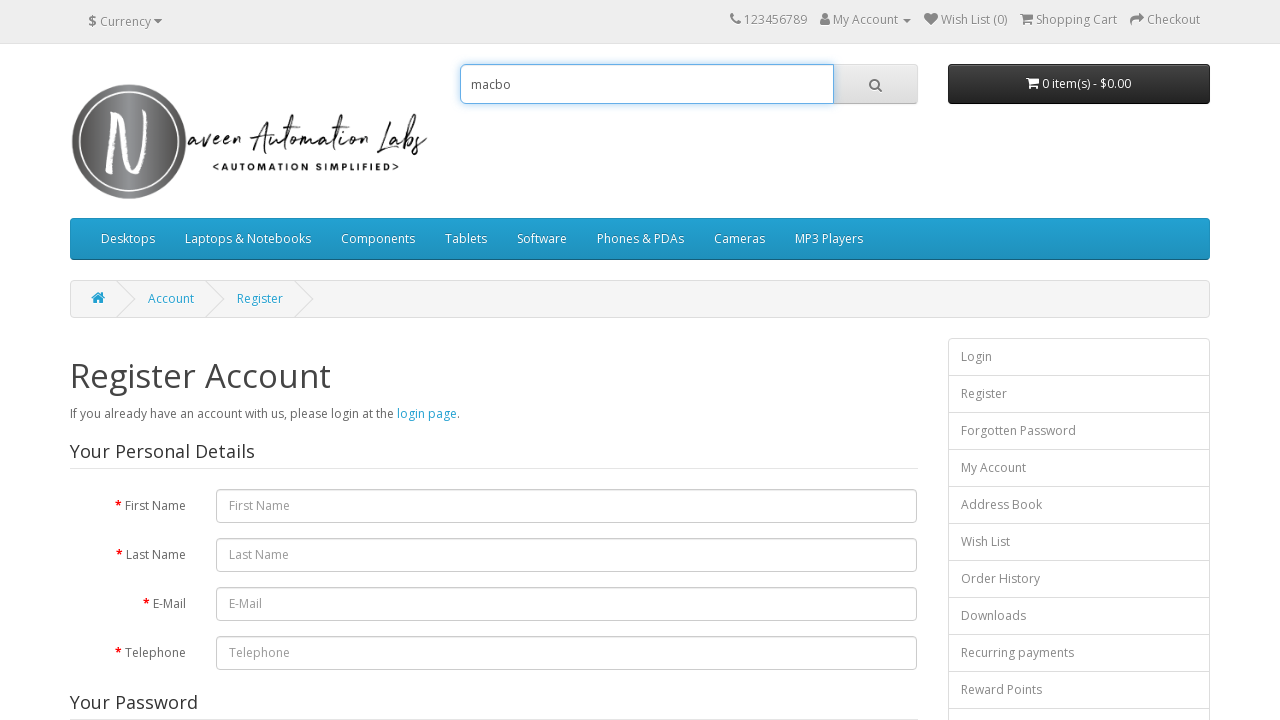

Typed character 'o' in search field (second attempt) on input[name='search']
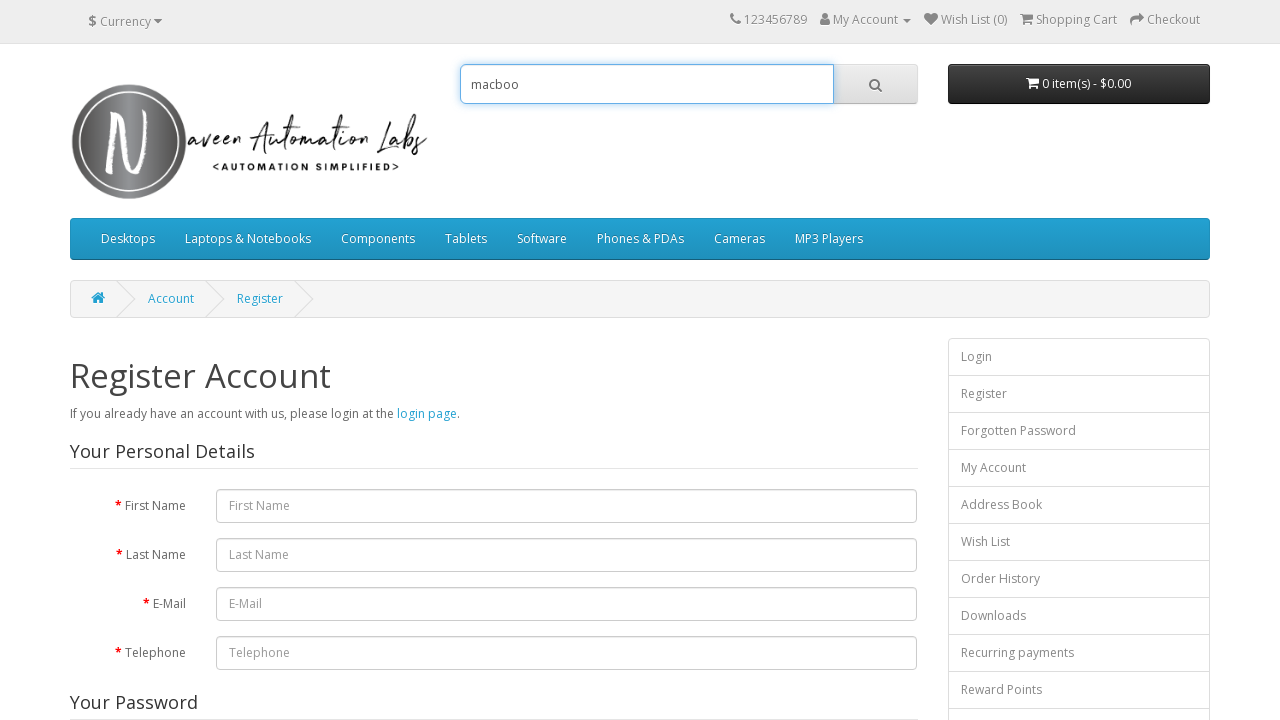

Waited 500ms after typing 'o'
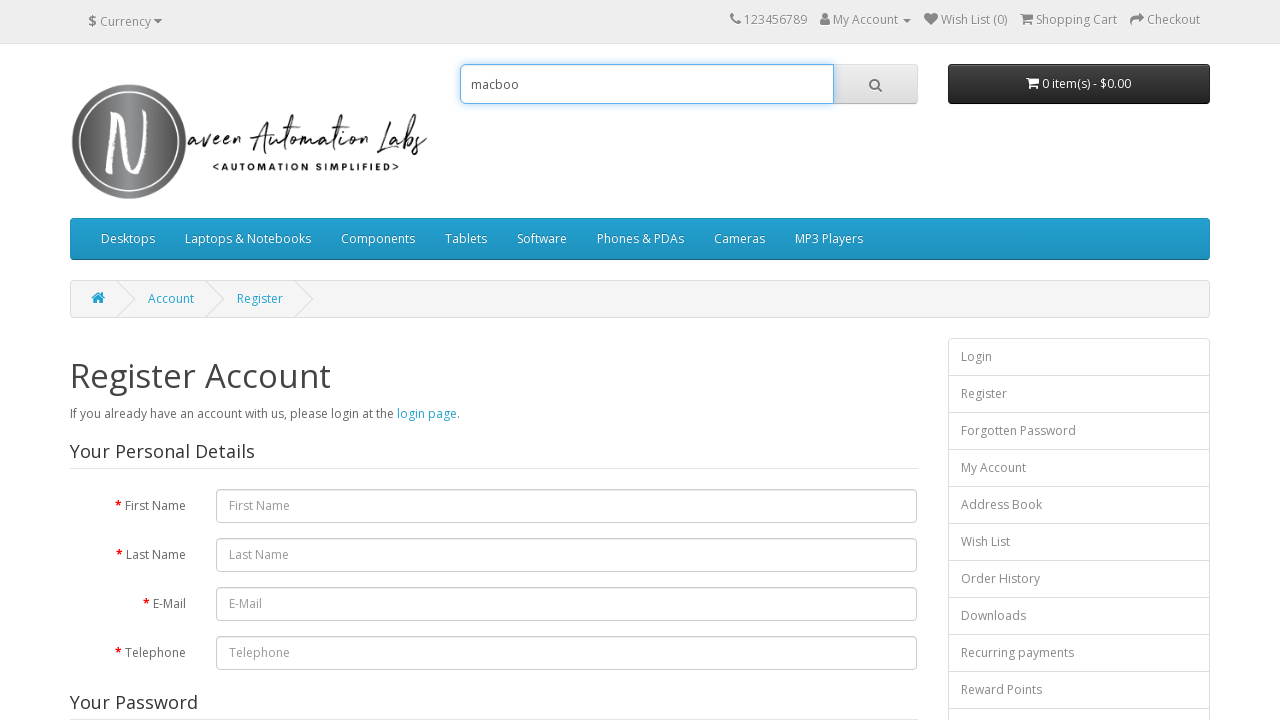

Typed character 'k' in search field (second attempt) on input[name='search']
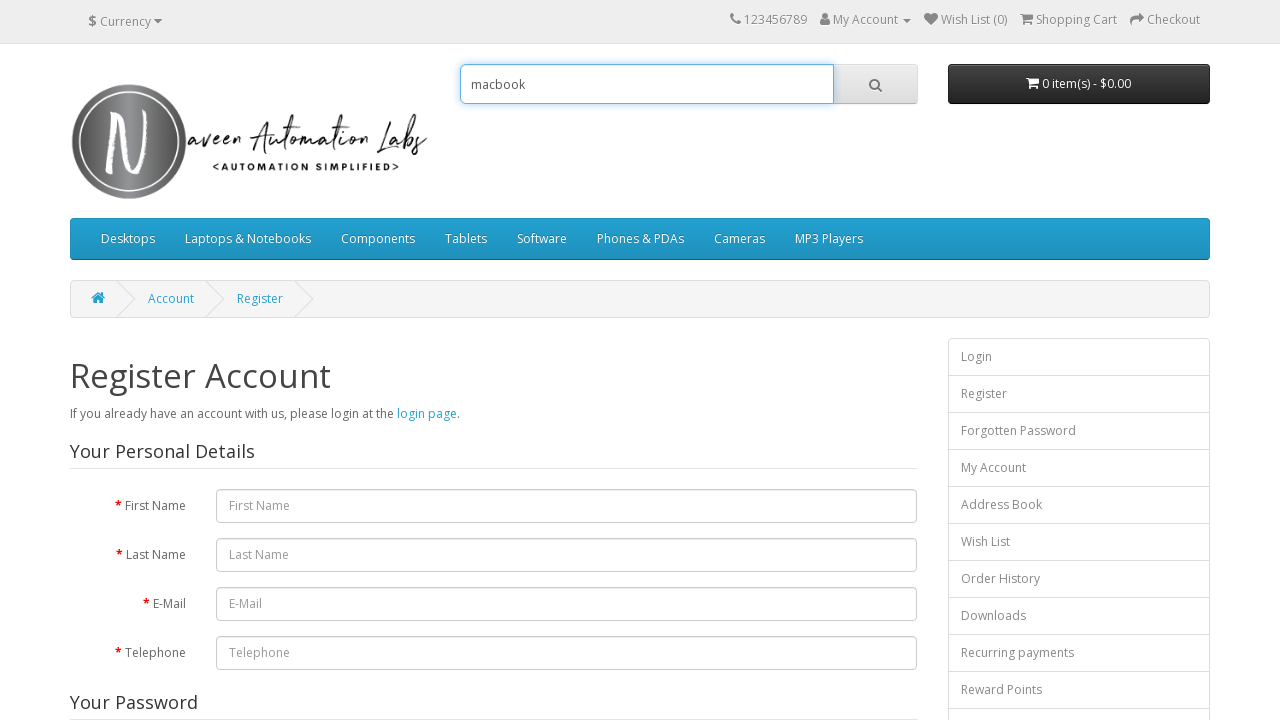

Waited 500ms after typing 'k'
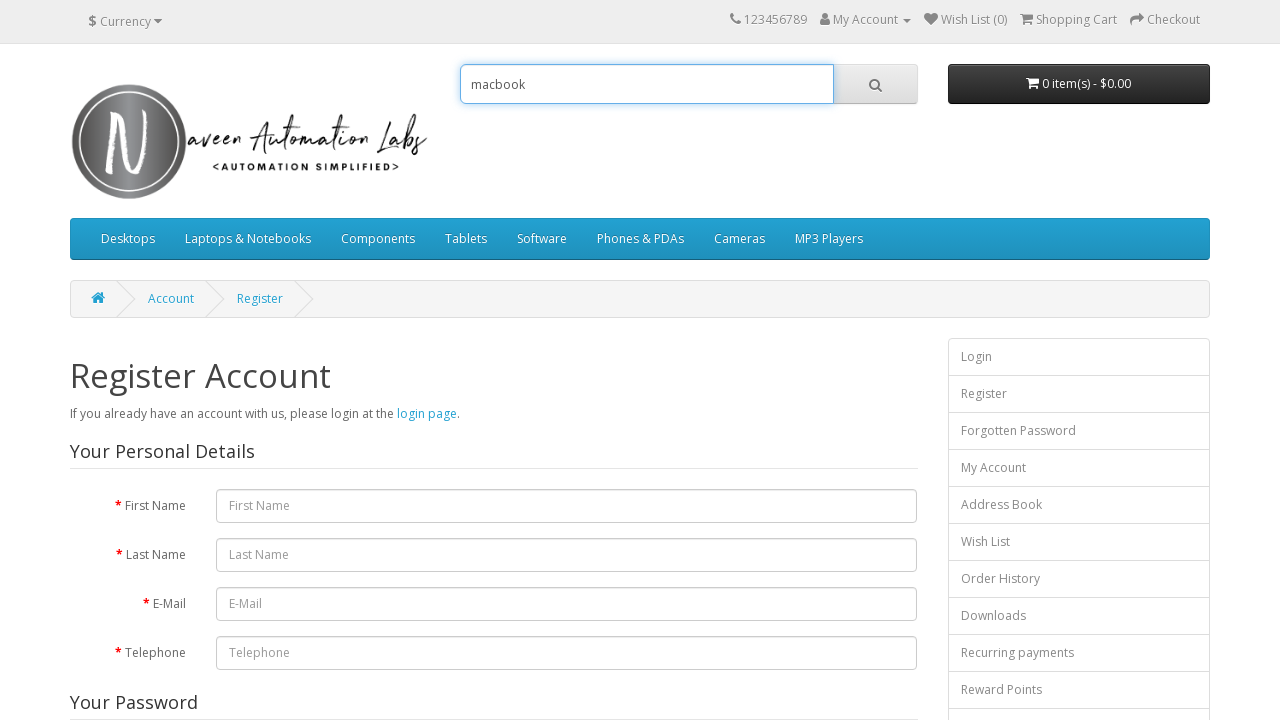

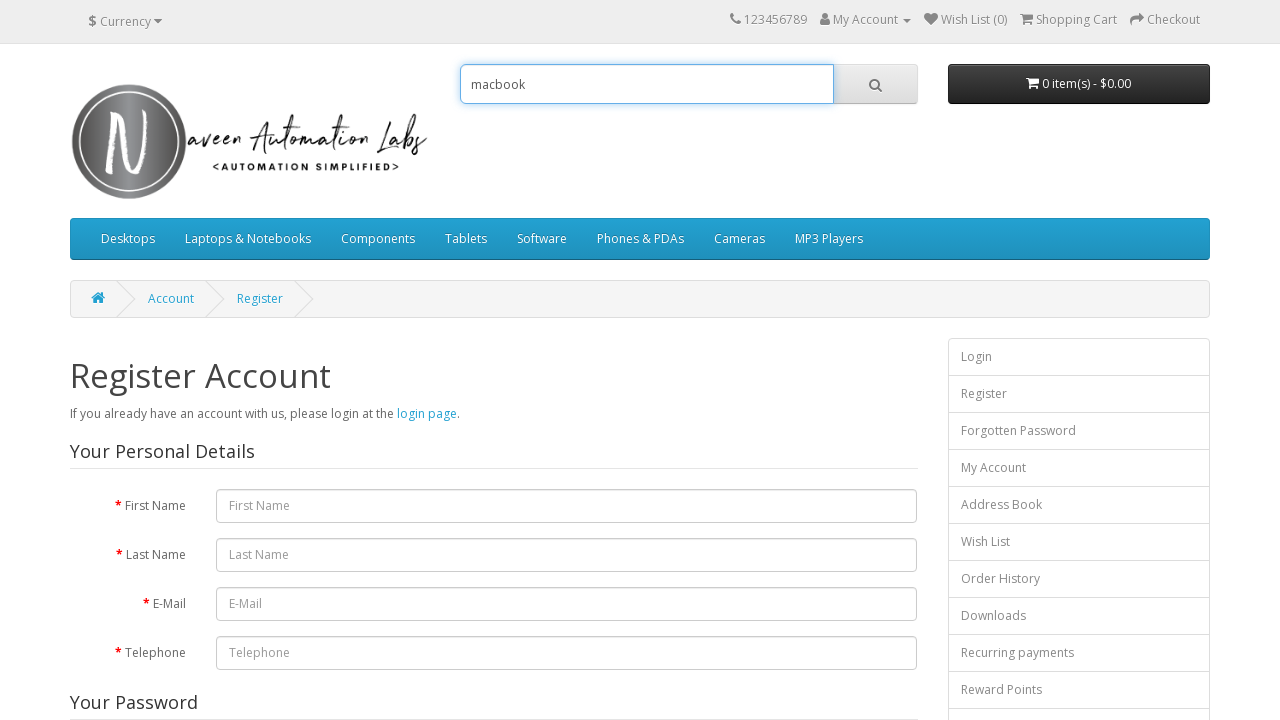